Tests editing a todo item by double-clicking, filling new text, and pressing Enter

Starting URL: https://demo.playwright.dev/todomvc

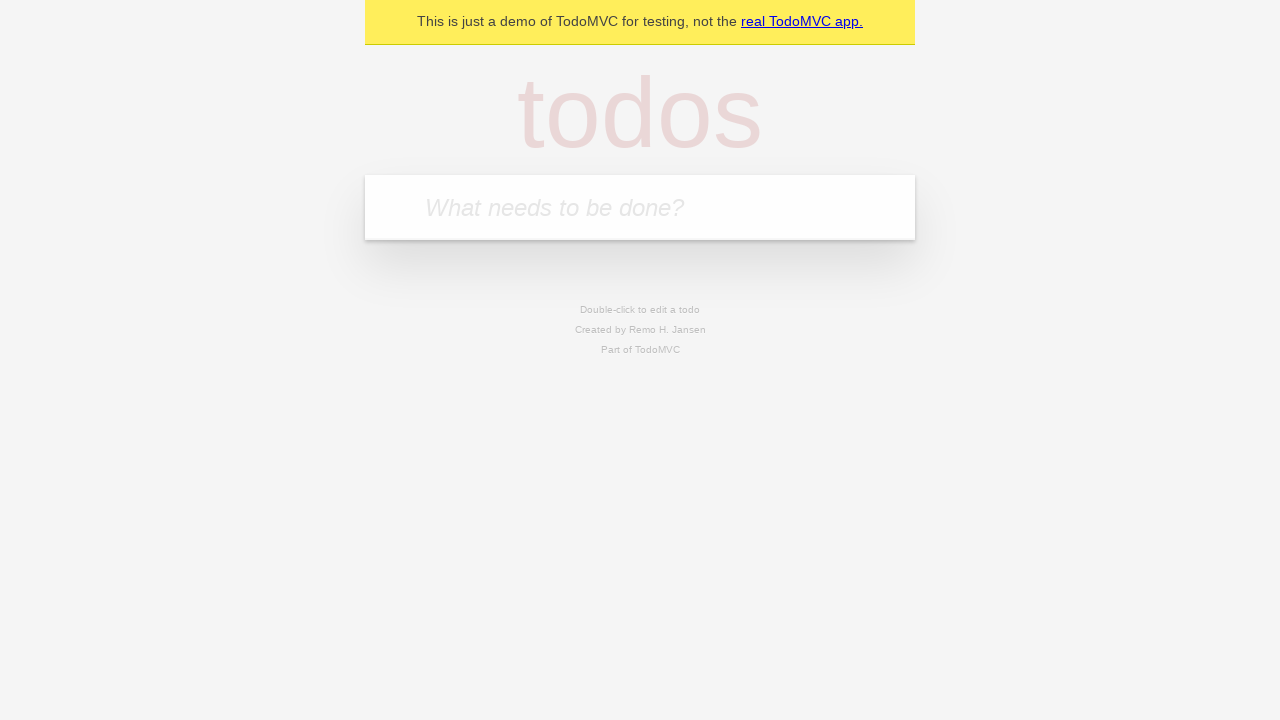

Filled new todo field with 'buy some cheese' on internal:attr=[placeholder="What needs to be done?"i]
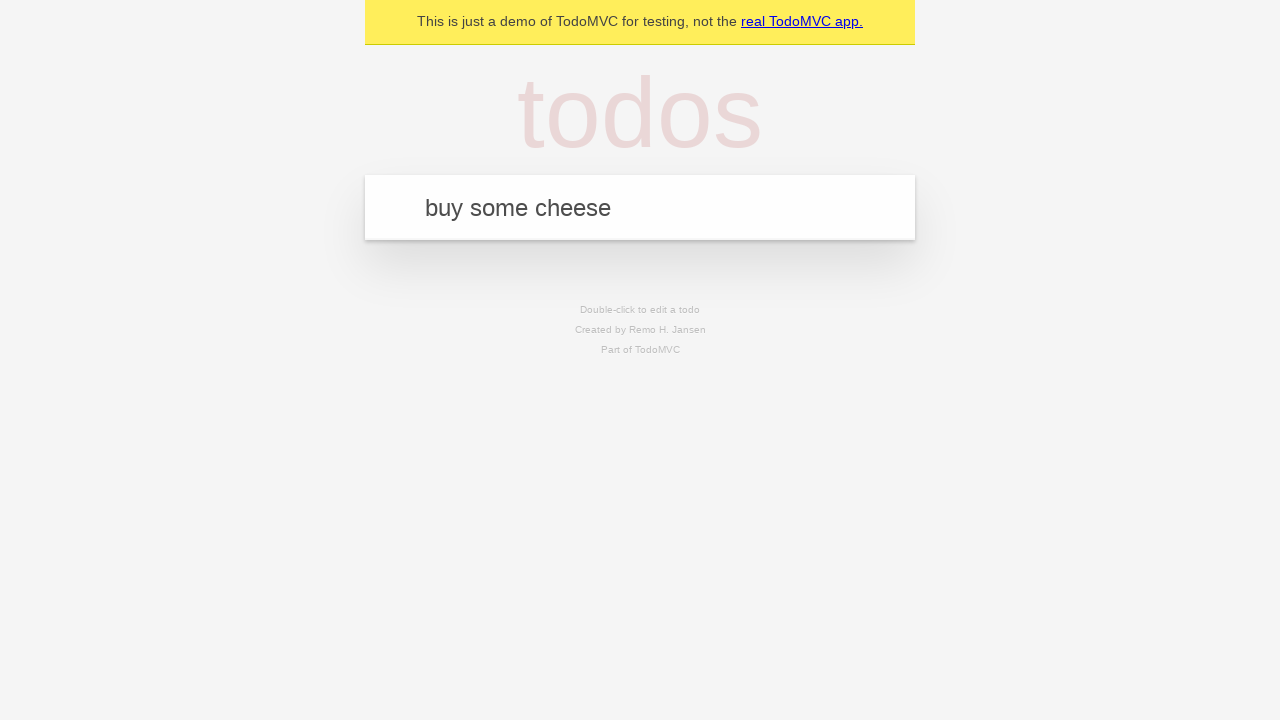

Pressed Enter to add todo 'buy some cheese' on internal:attr=[placeholder="What needs to be done?"i]
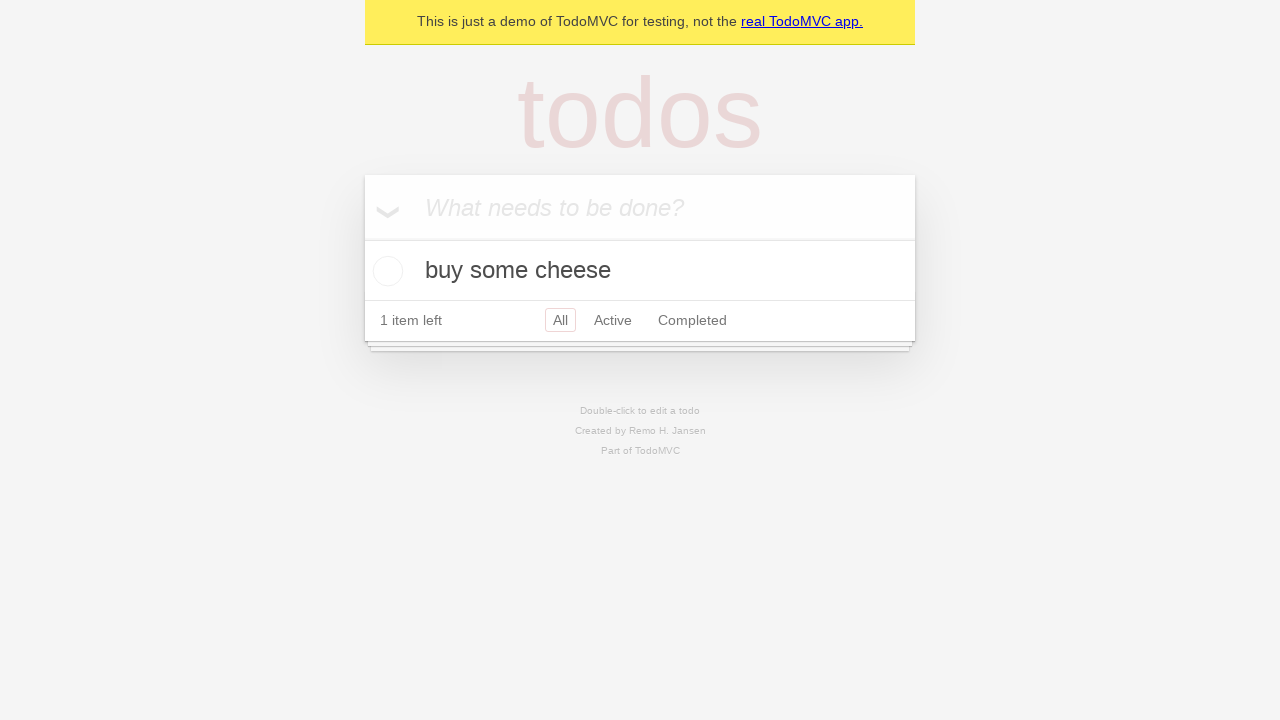

Filled new todo field with 'feed the cat' on internal:attr=[placeholder="What needs to be done?"i]
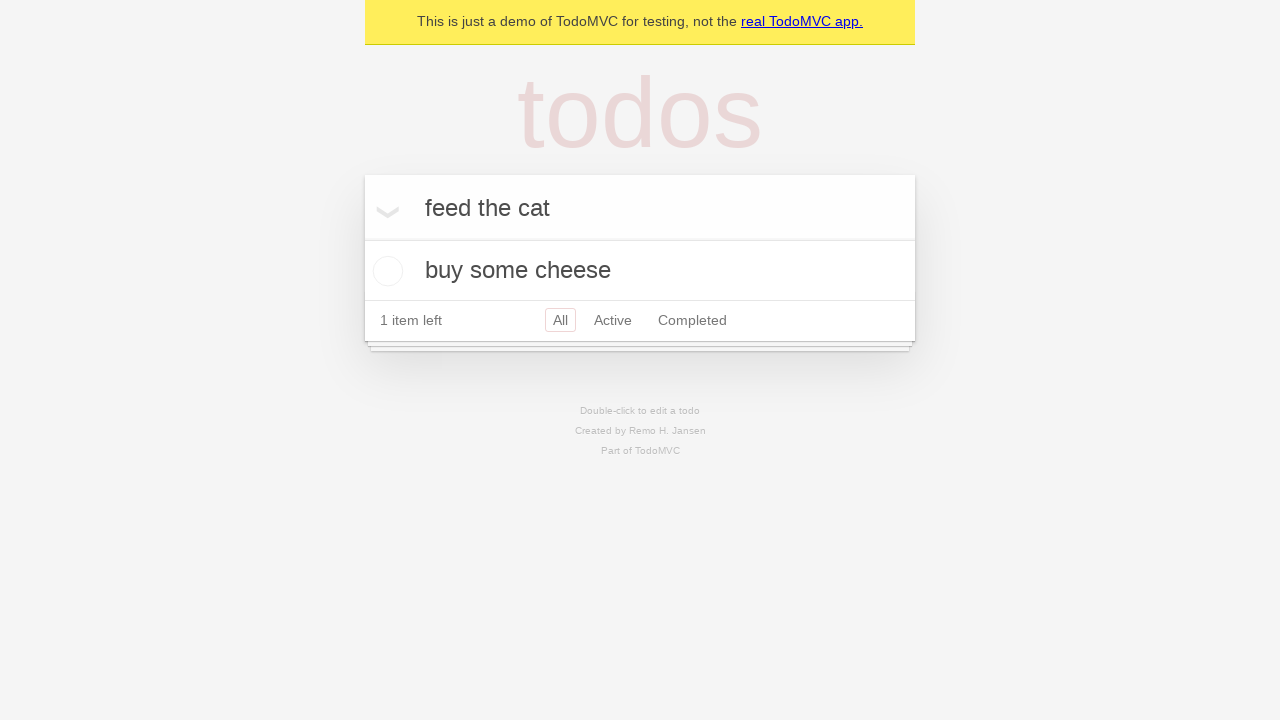

Pressed Enter to add todo 'feed the cat' on internal:attr=[placeholder="What needs to be done?"i]
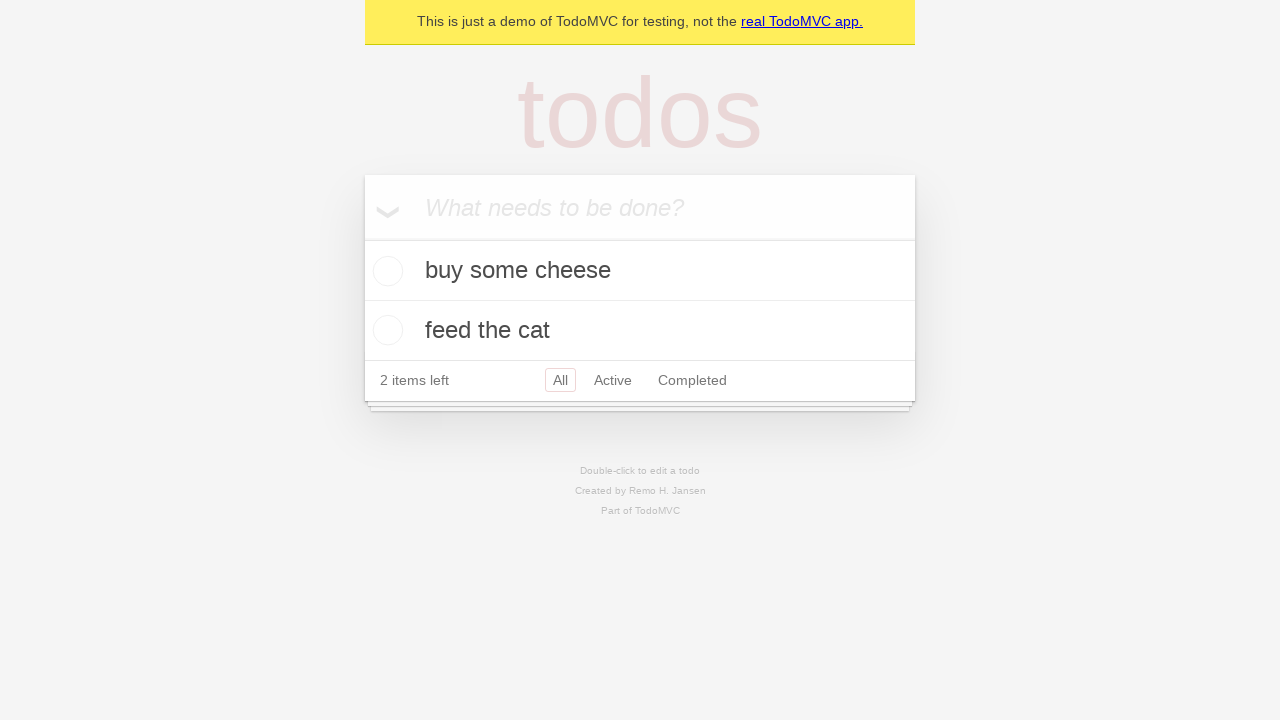

Filled new todo field with 'book a doctors appointment' on internal:attr=[placeholder="What needs to be done?"i]
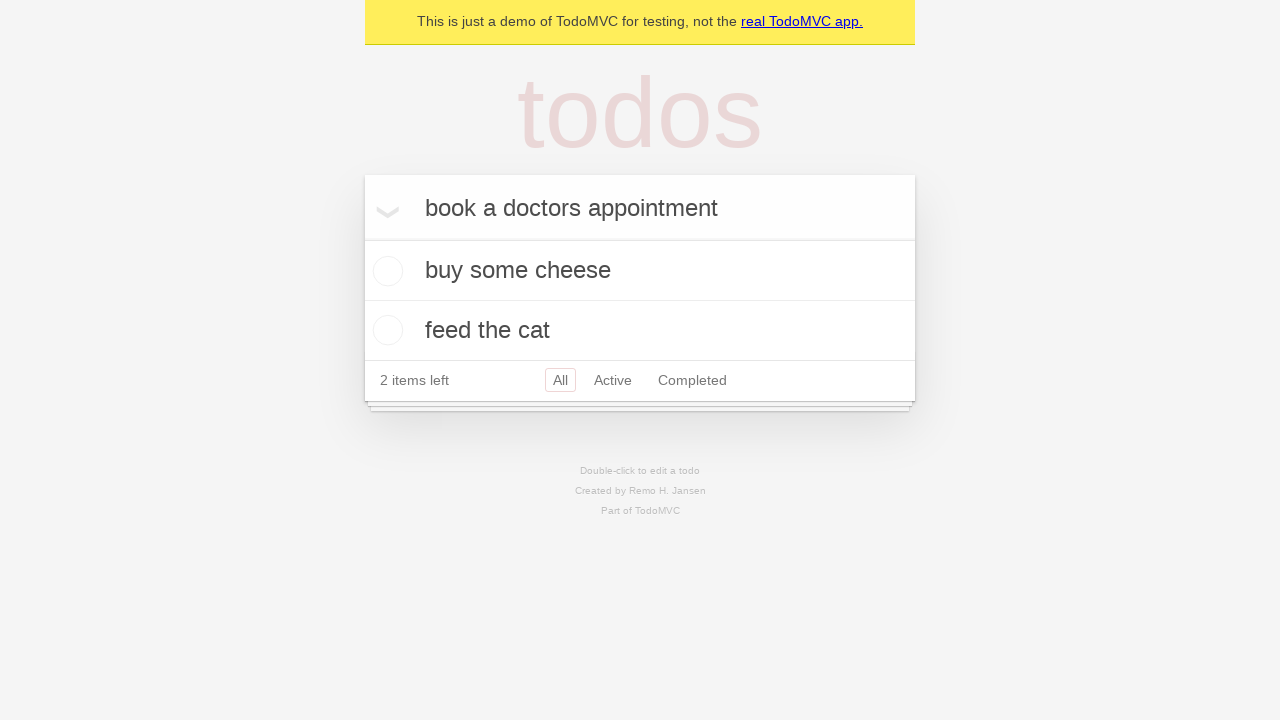

Pressed Enter to add todo 'book a doctors appointment' on internal:attr=[placeholder="What needs to be done?"i]
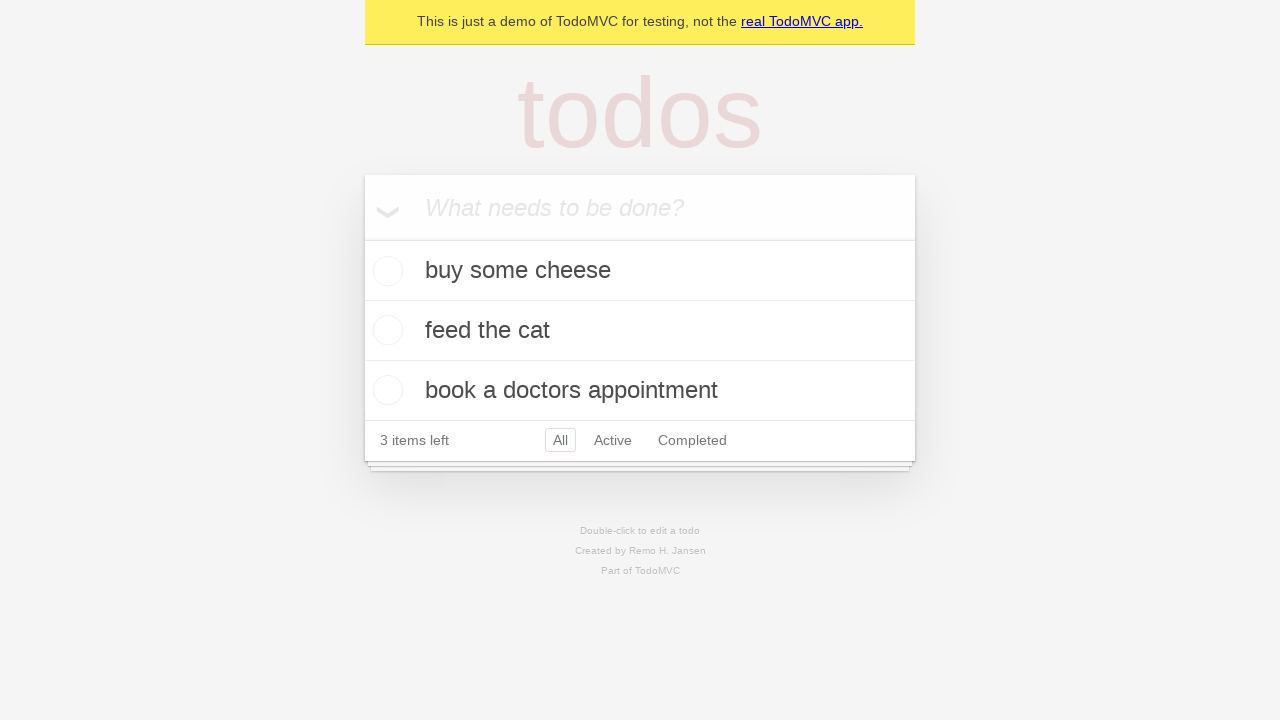

Double-clicked on second todo item to enter edit mode at (640, 331) on internal:testid=[data-testid="todo-item"s] >> nth=1
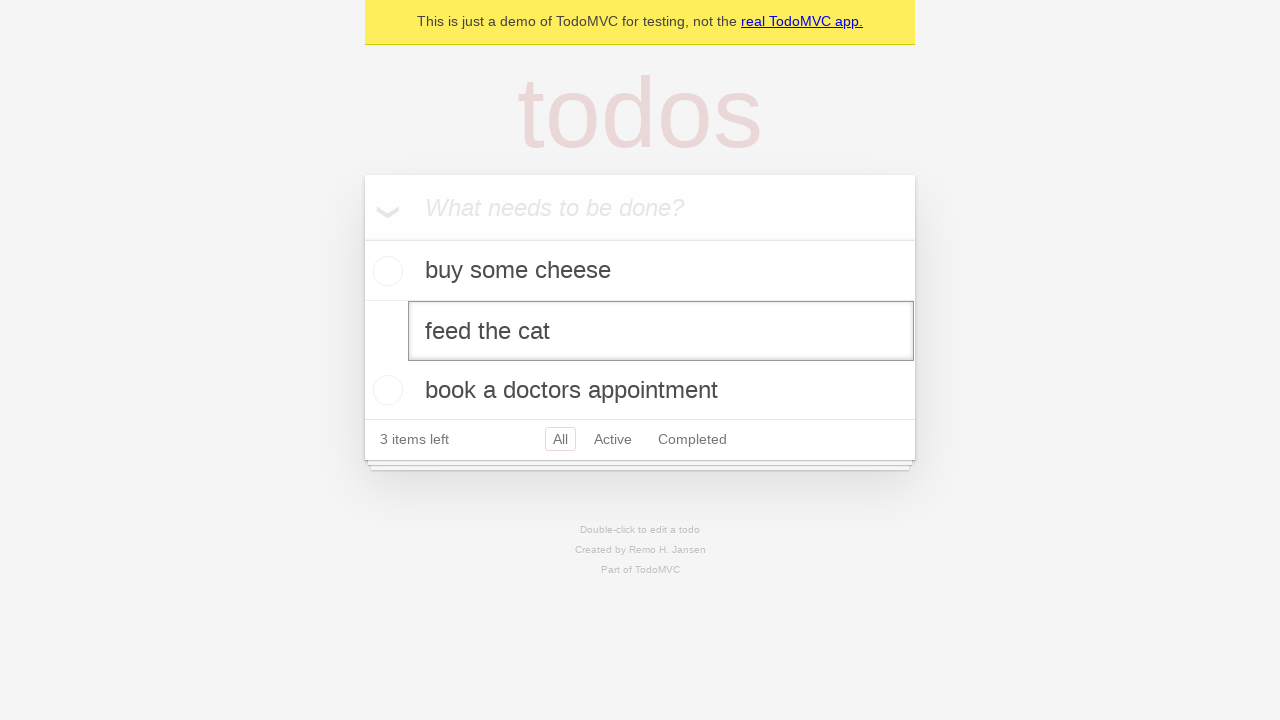

Filled edit textbox with 'buy some sausages' on internal:testid=[data-testid="todo-item"s] >> nth=1 >> internal:role=textbox[nam
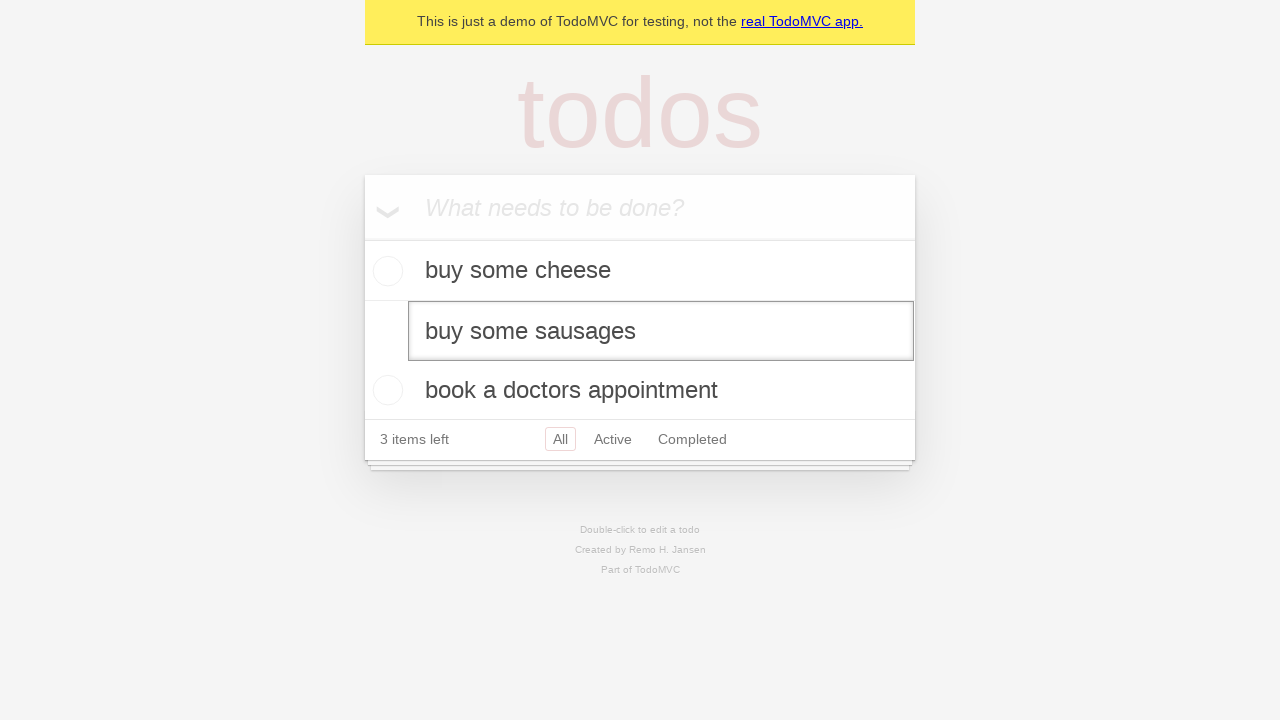

Pressed Enter to confirm the edited todo text on internal:testid=[data-testid="todo-item"s] >> nth=1 >> internal:role=textbox[nam
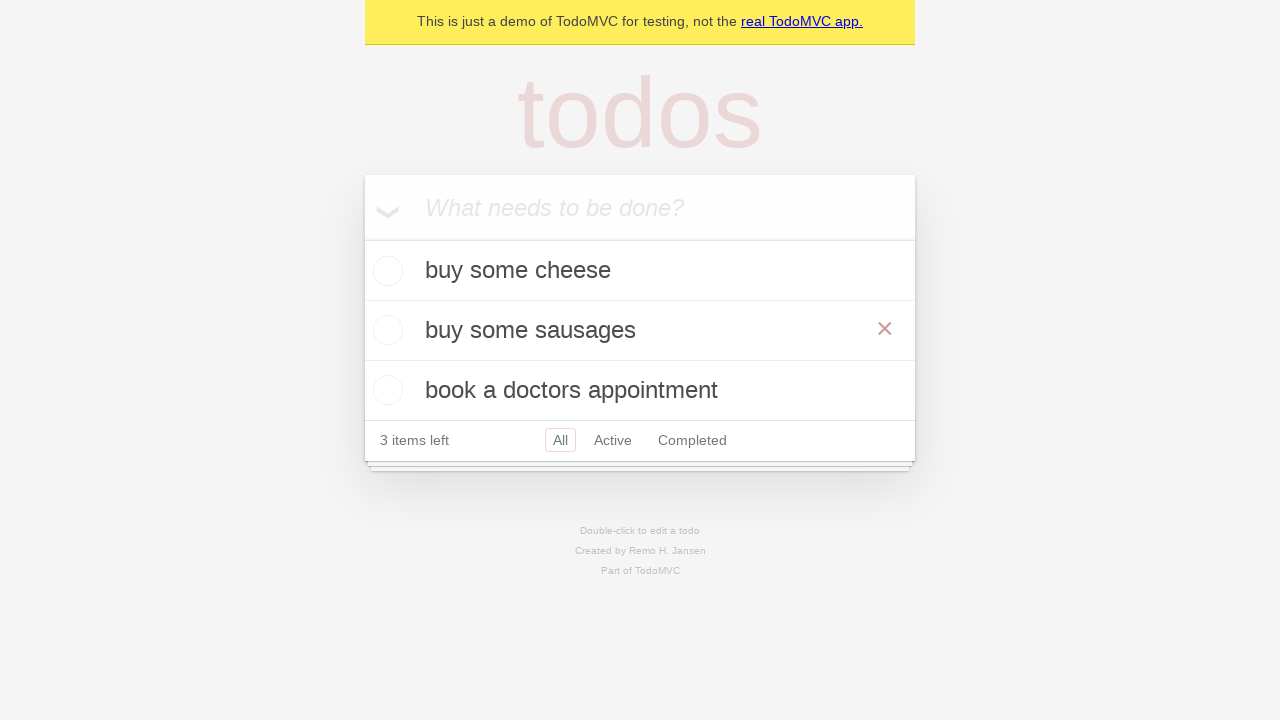

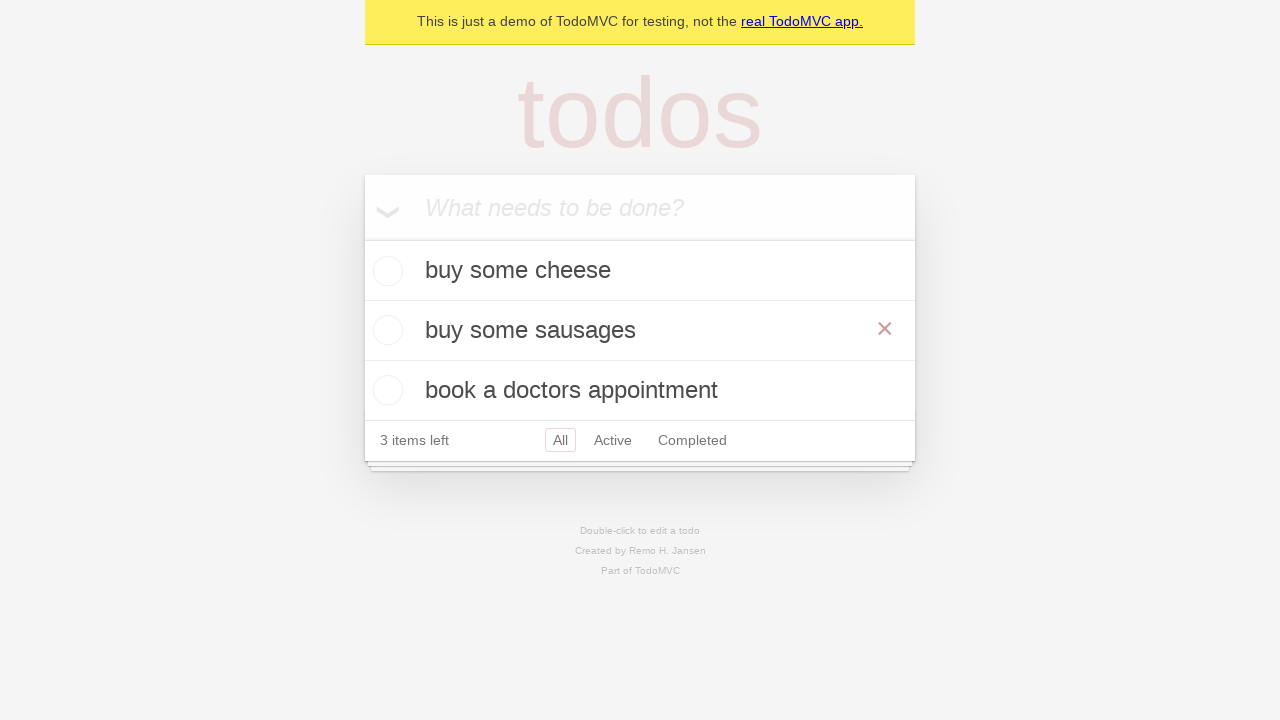